Tests multi-select functionality by clicking and dragging to select multiple consecutive items

Starting URL: https://automationfc.github.io/jquery-selectable/

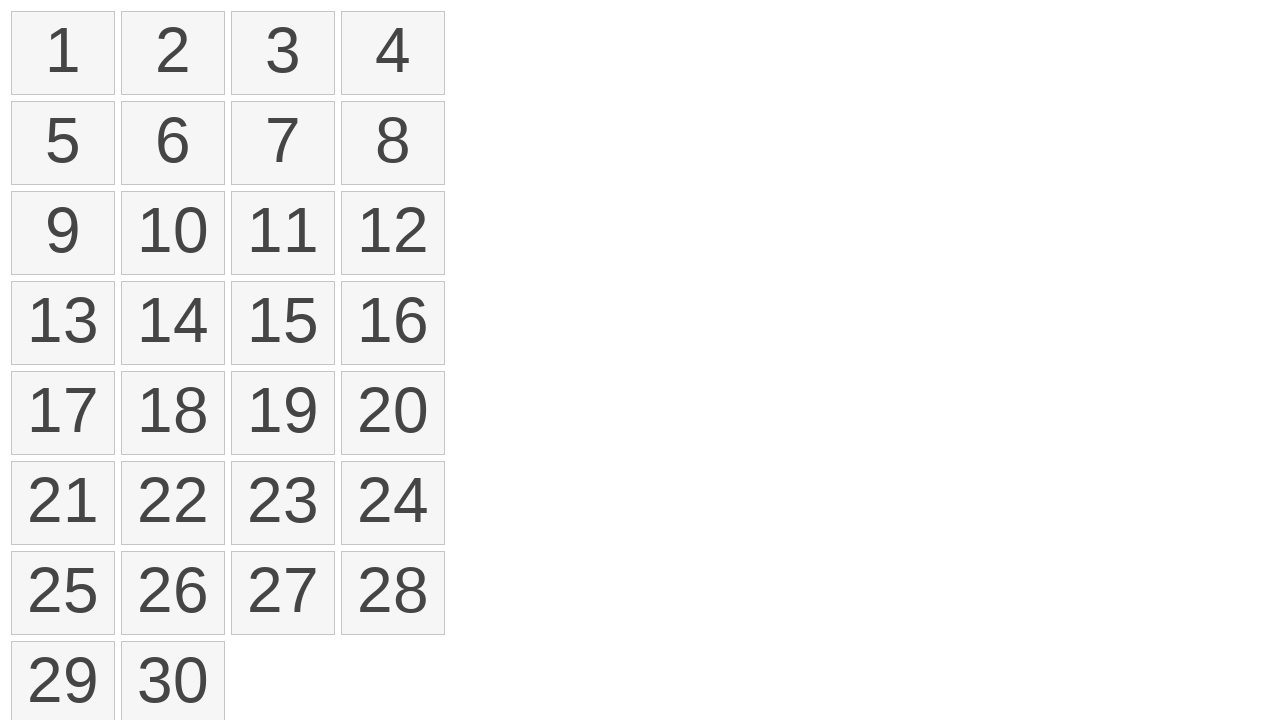

Retrieved all selectable items from the page
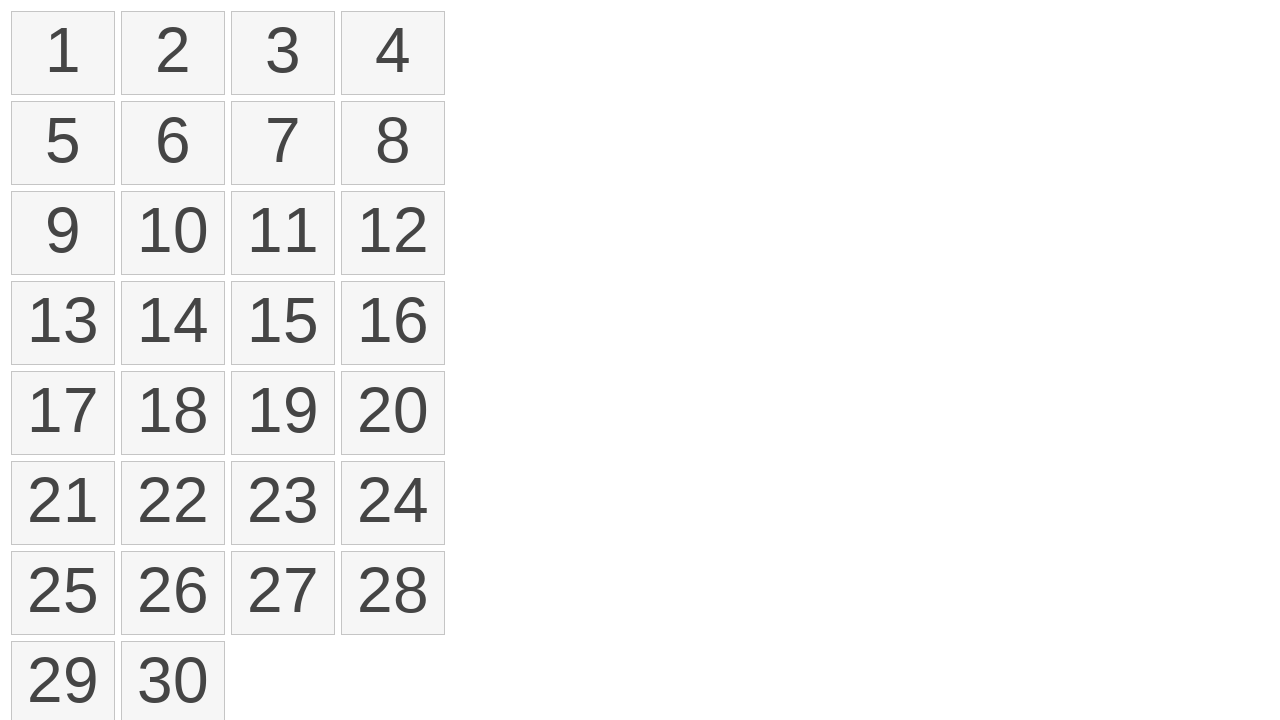

Selected first item as starting point for drag
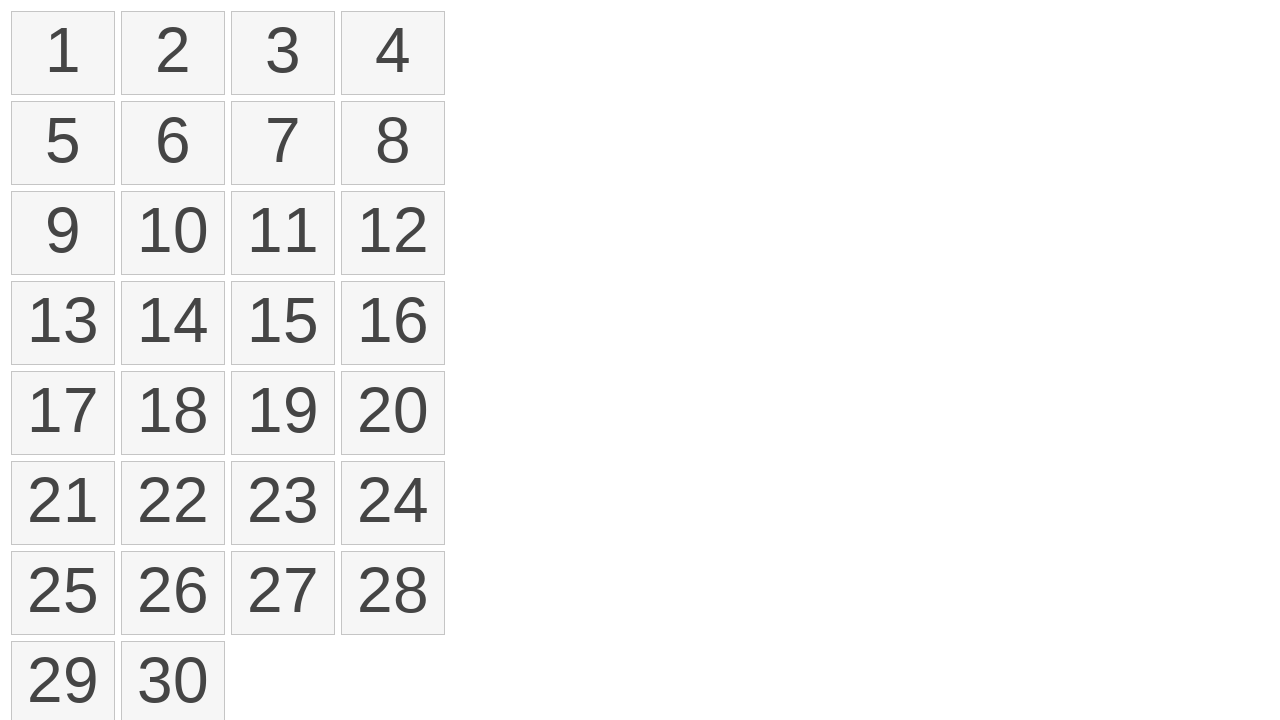

Selected eighth item as ending point for drag
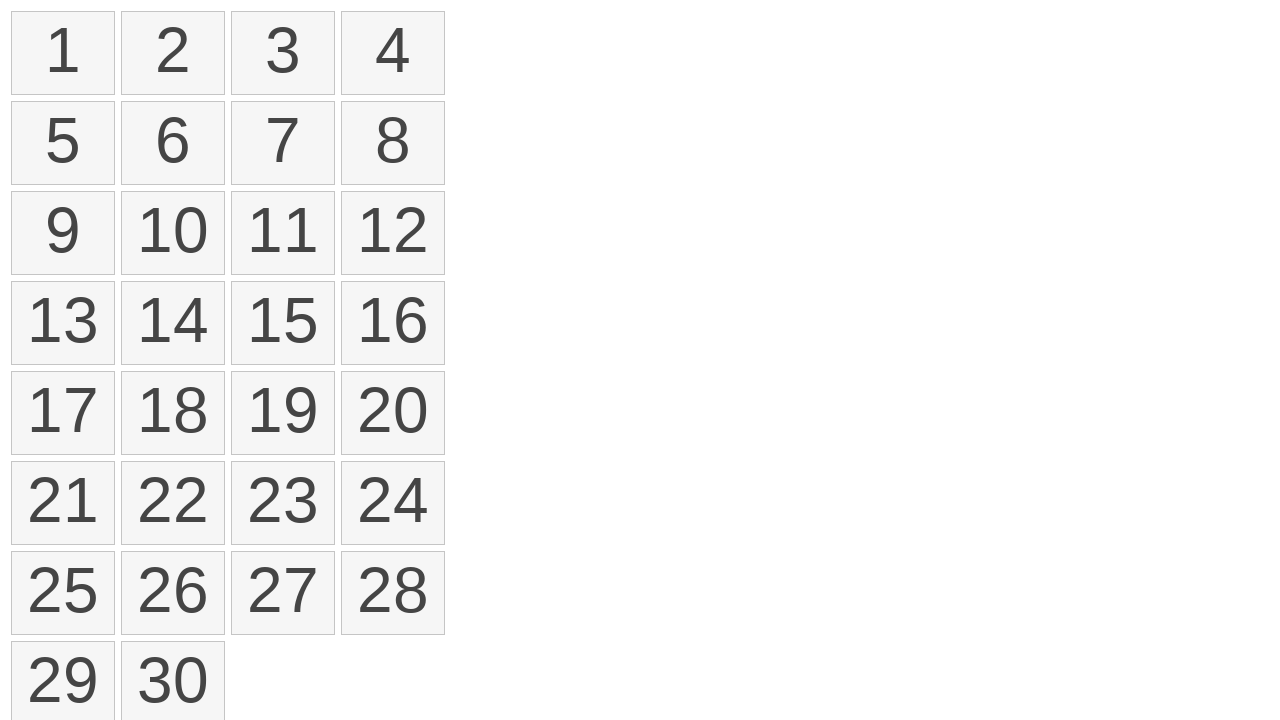

Moved mouse to first item position at (16, 16)
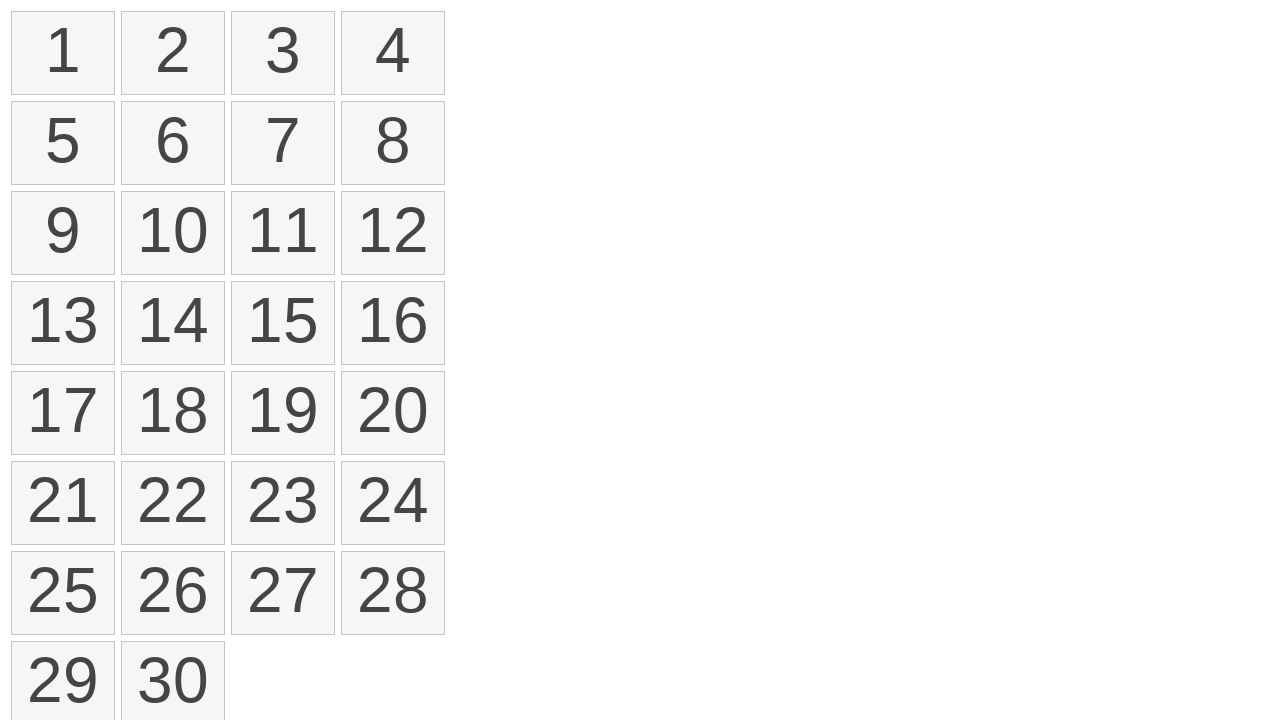

Mouse button pressed down on first item at (16, 16)
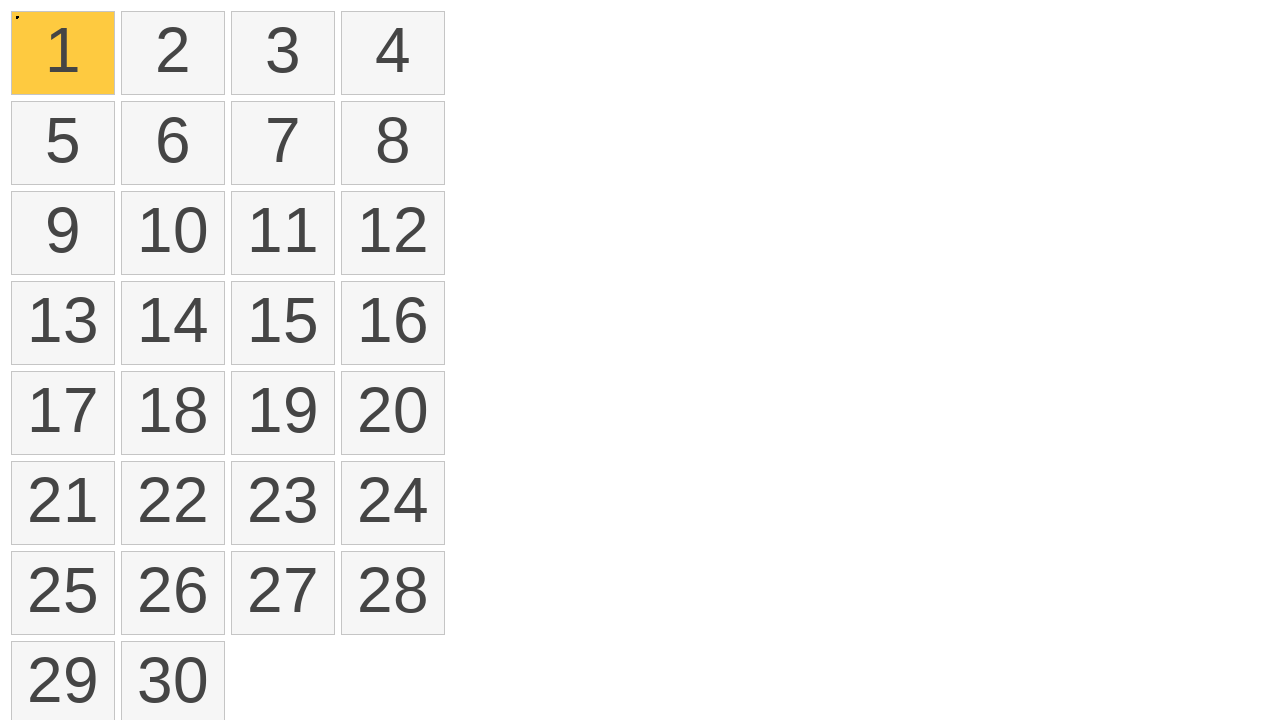

Dragged mouse to eighth item position at (346, 106)
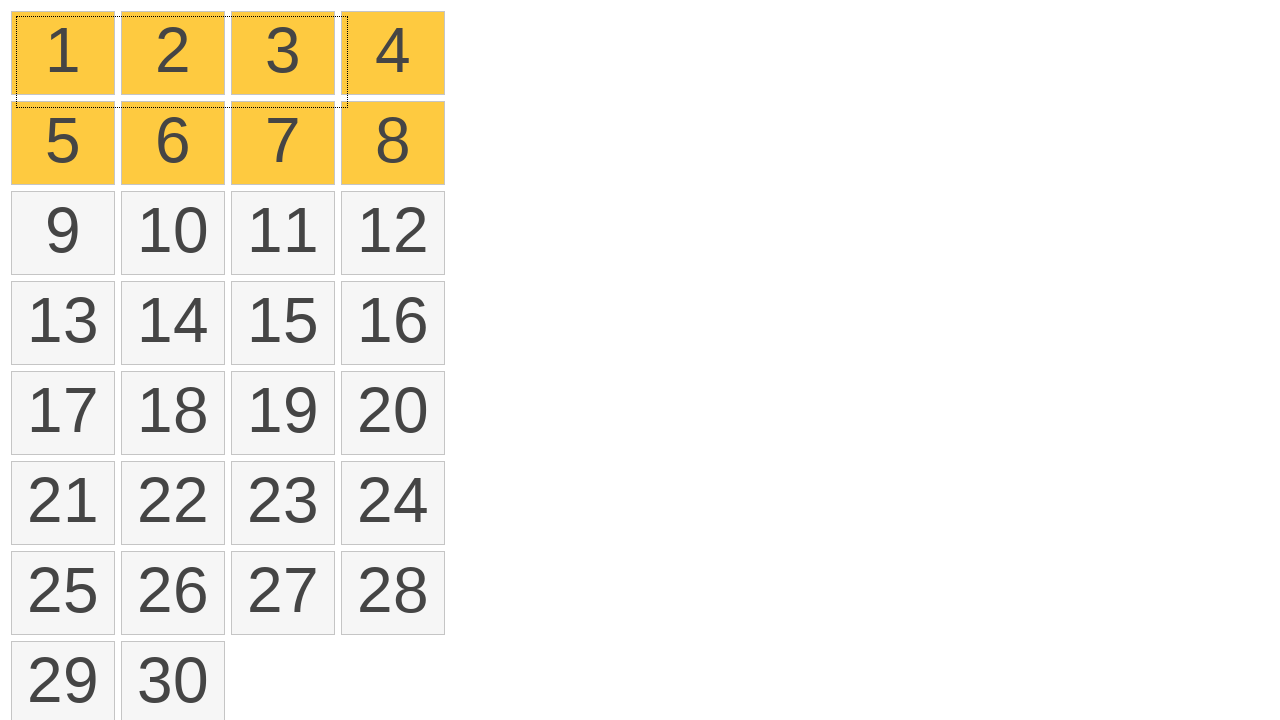

Mouse button released to complete drag selection at (346, 106)
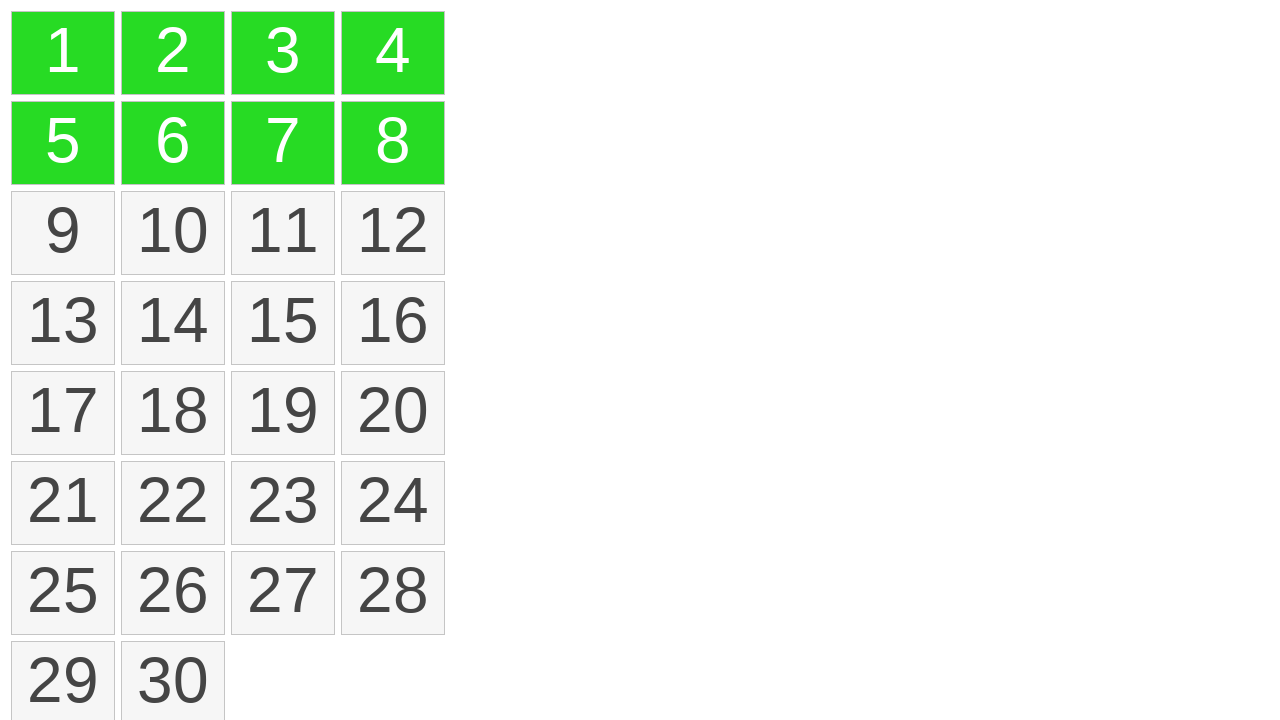

Counted the number of selected items
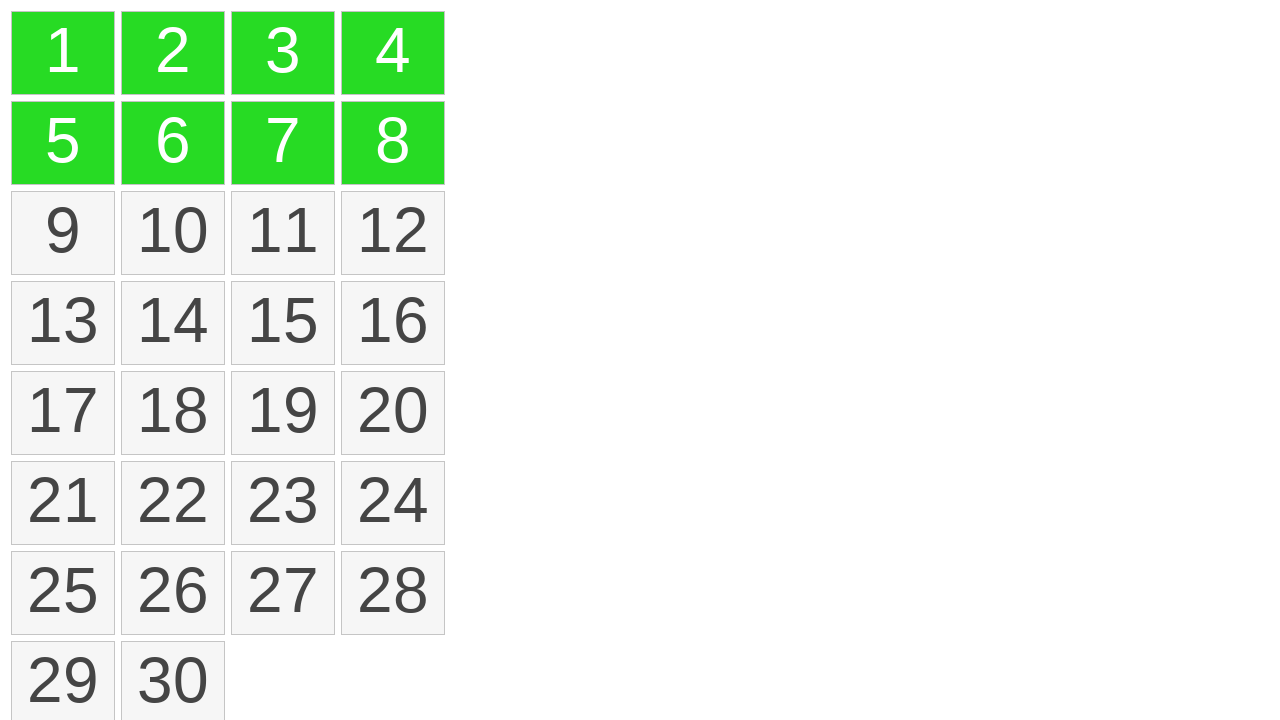

Verified that exactly 8 items are selected
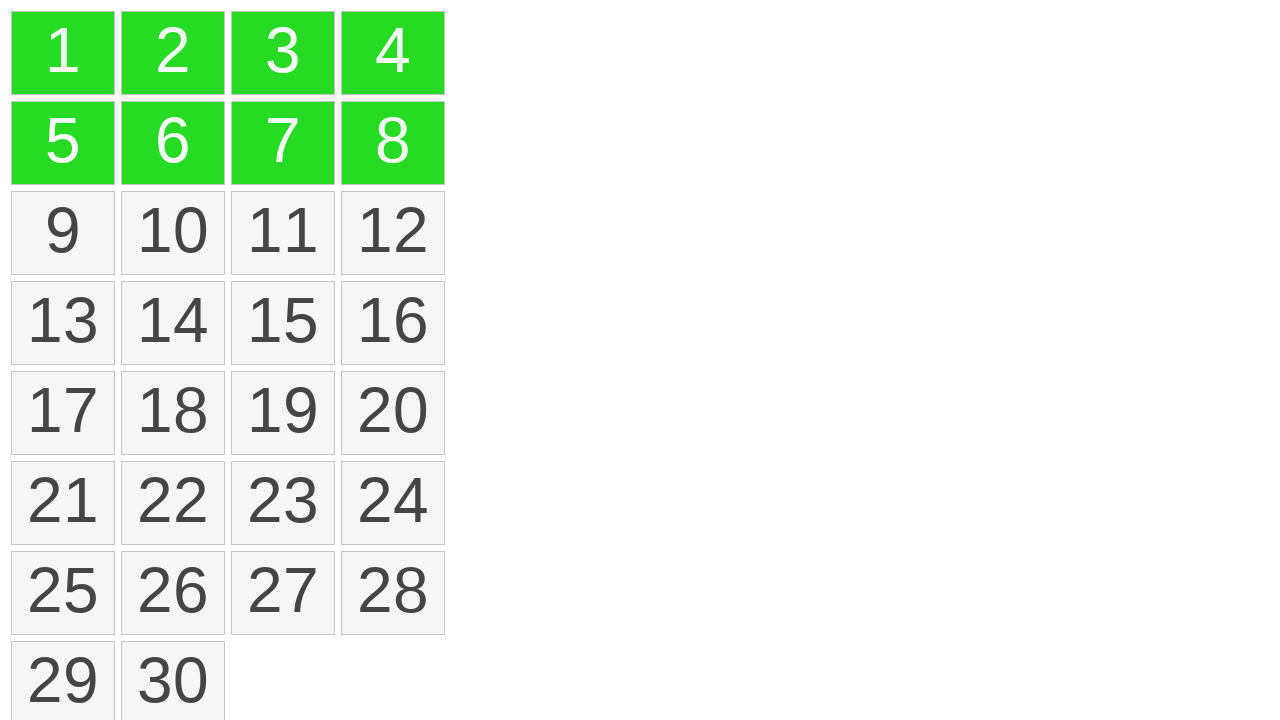

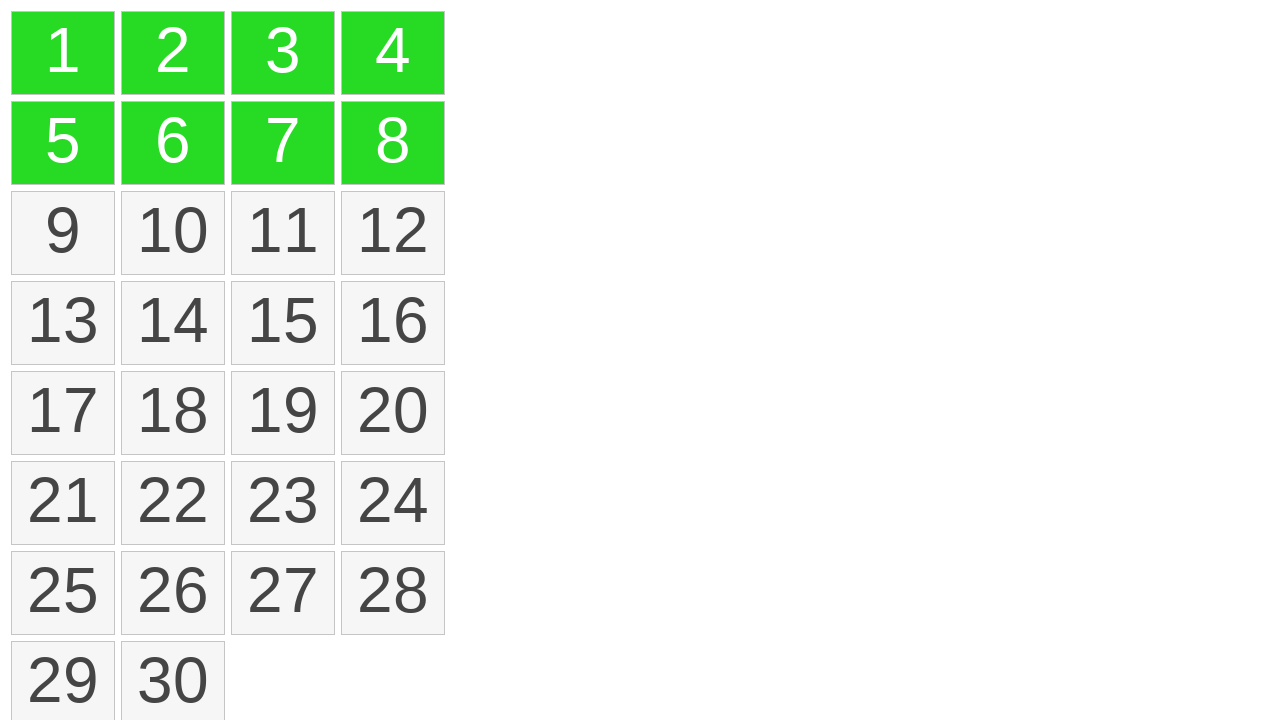